Tests auto-suggestive dropdown functionality by typing a partial text "ind" in the autosuggest input field and selecting "India" from the dropdown suggestions that appear.

Starting URL: https://rahulshettyacademy.com/dropdownsPractise/

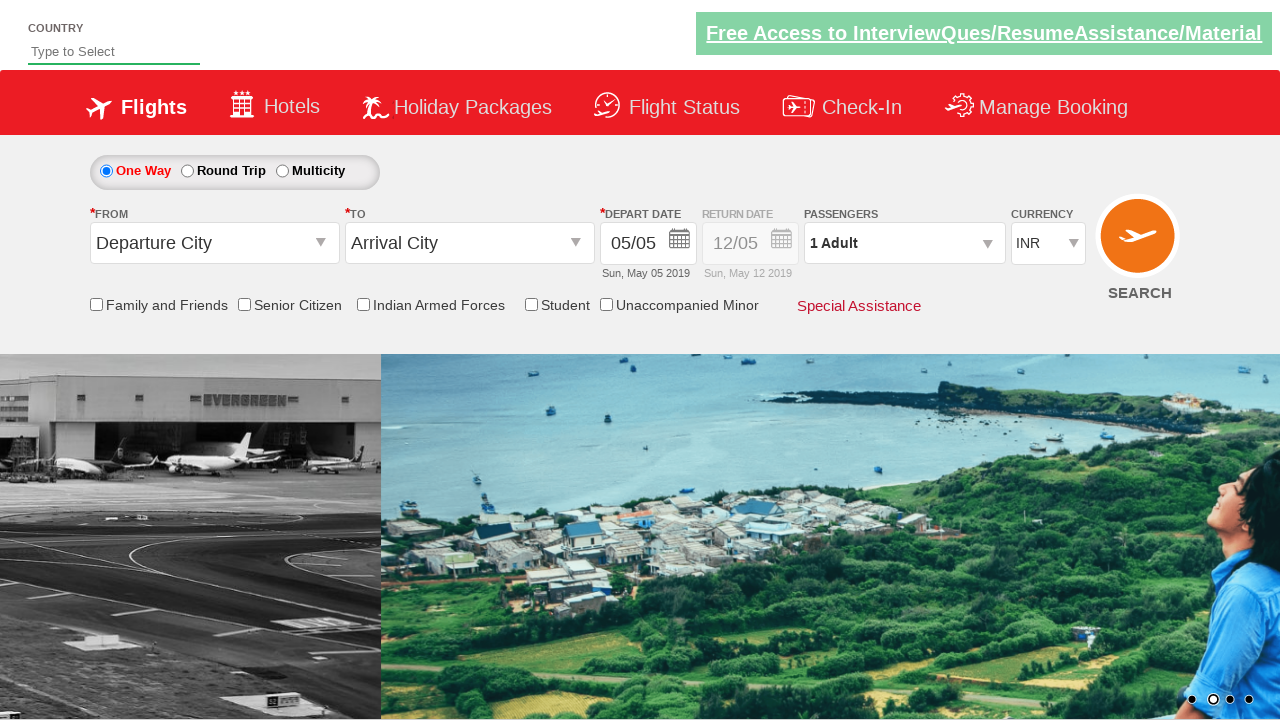

Typed 'ind' in the autosuggest input field on input#autosuggest
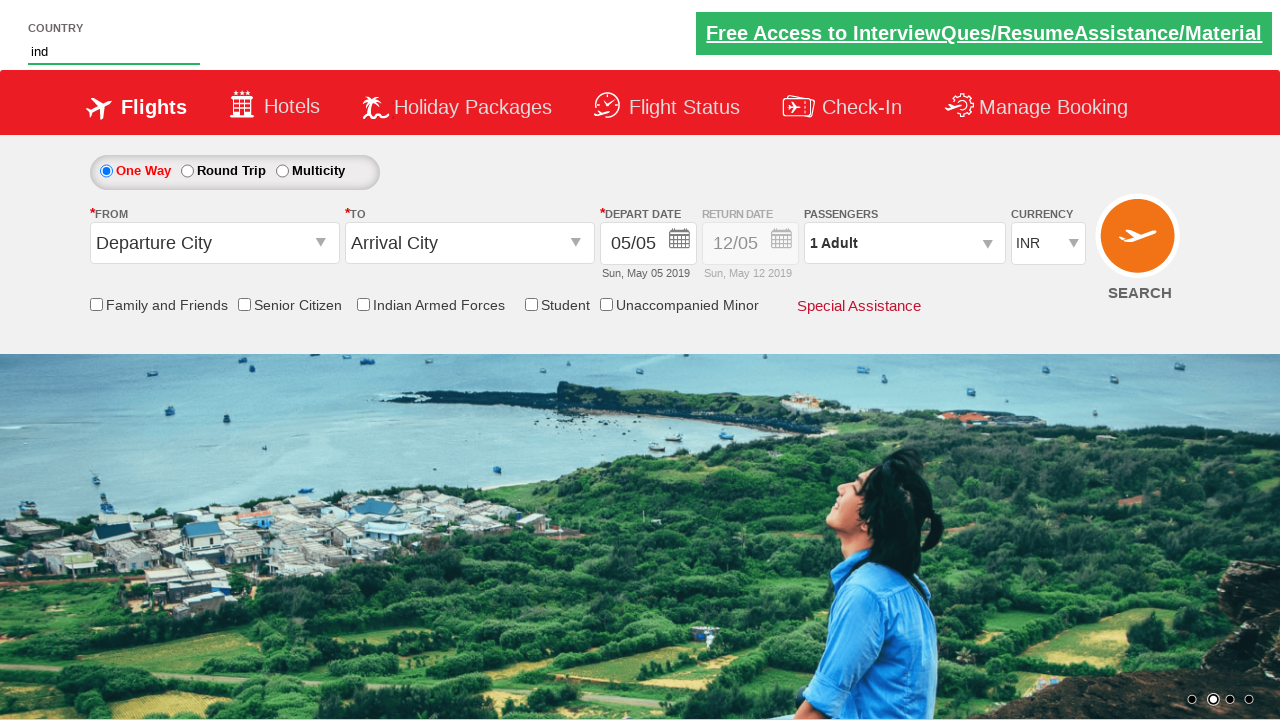

Waited for dropdown suggestions to appear
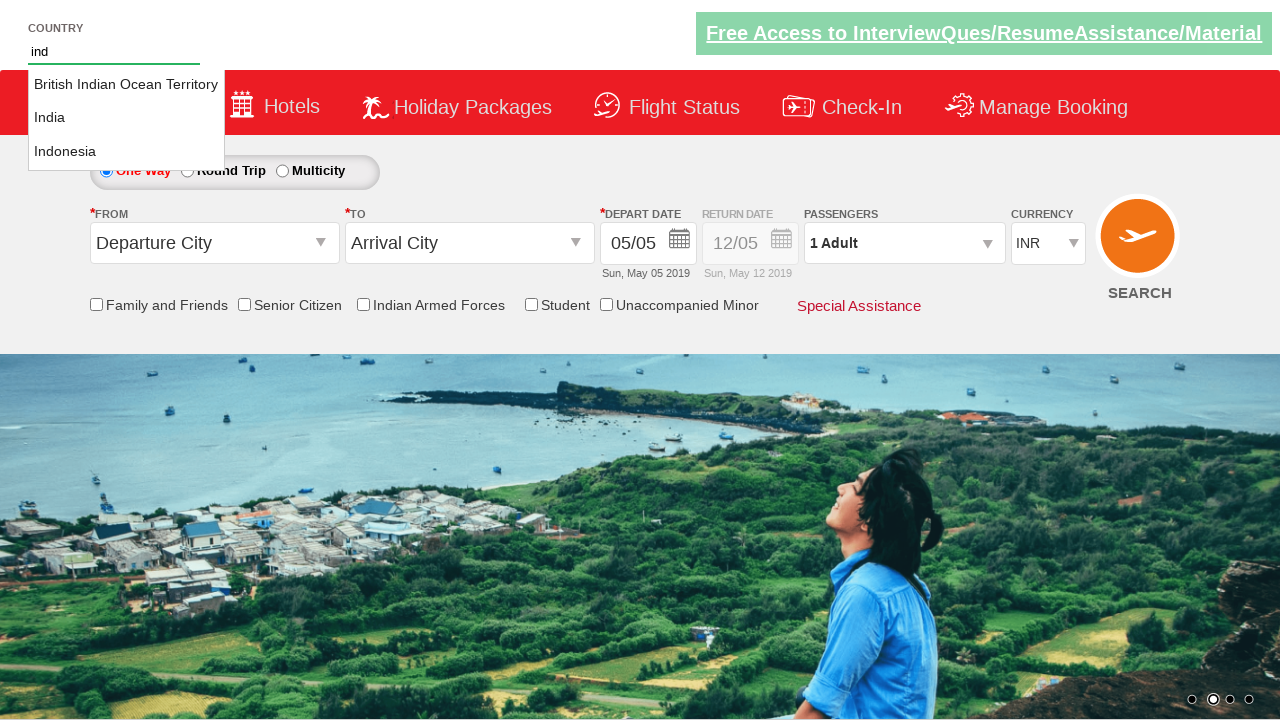

Located all suggestion elements
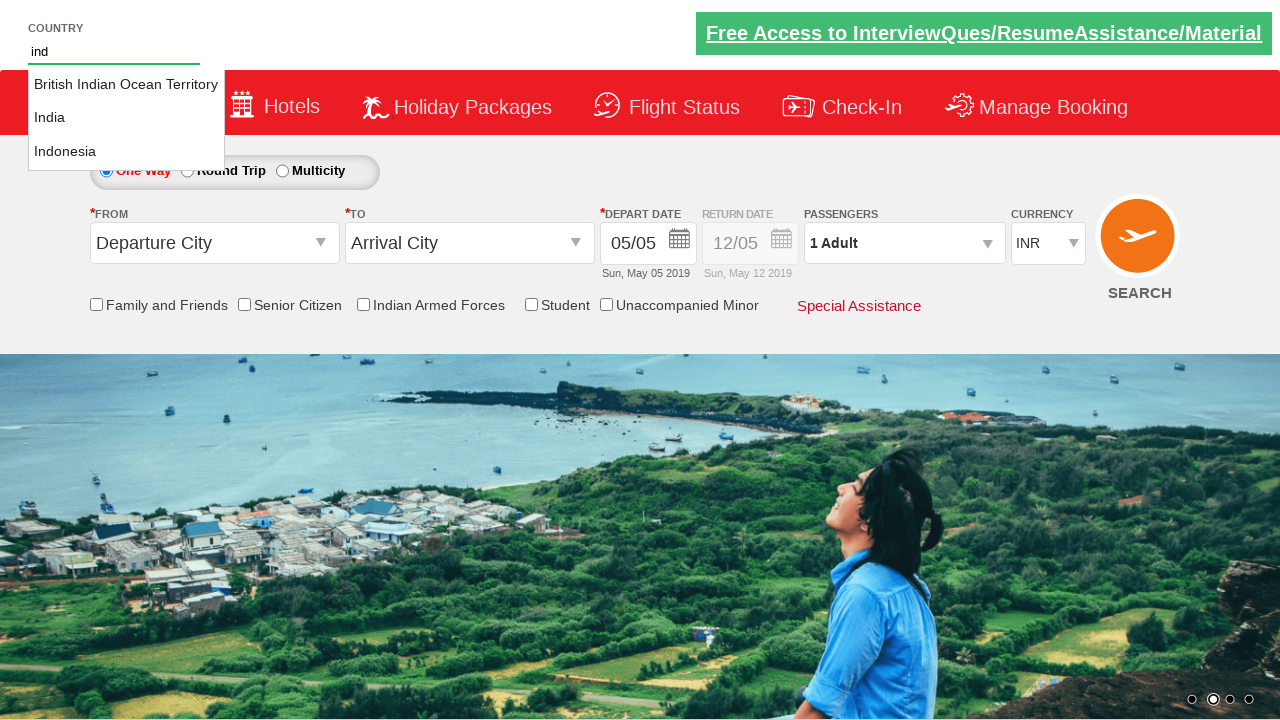

Found 3 suggestion options in the dropdown
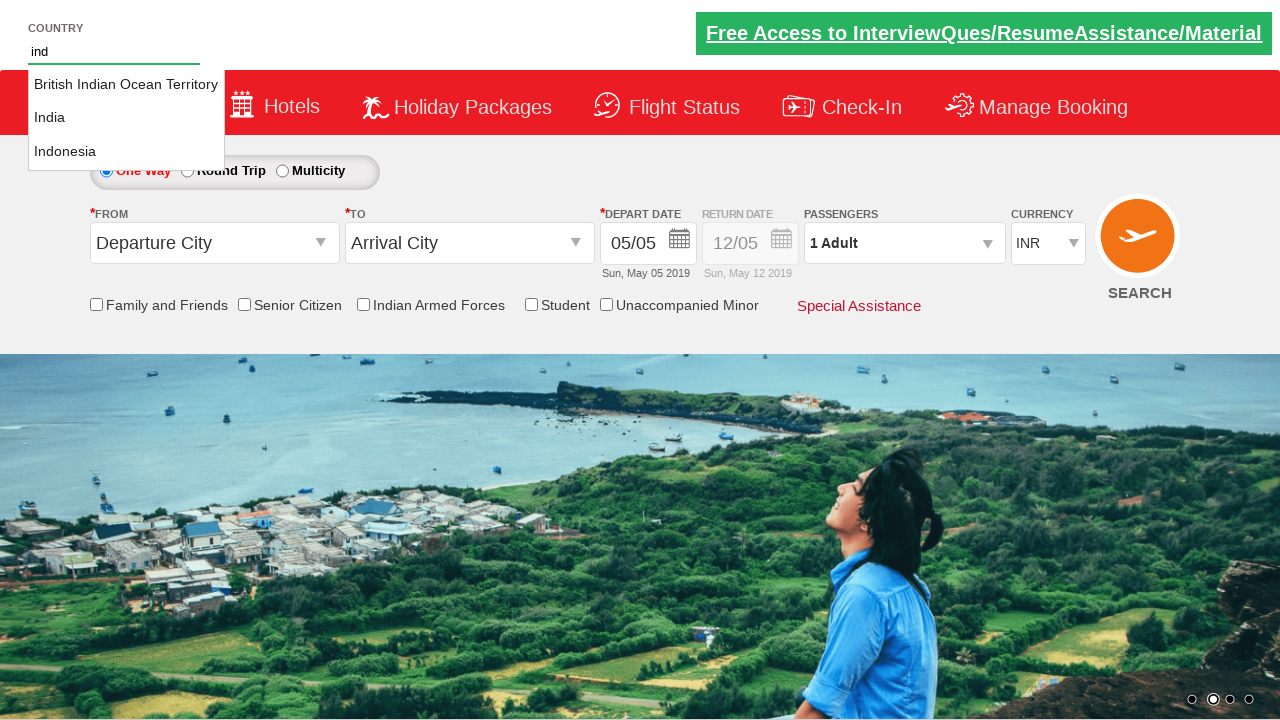

Selected 'India' from the dropdown suggestions at (126, 118) on a.ui-corner-all >> nth=1
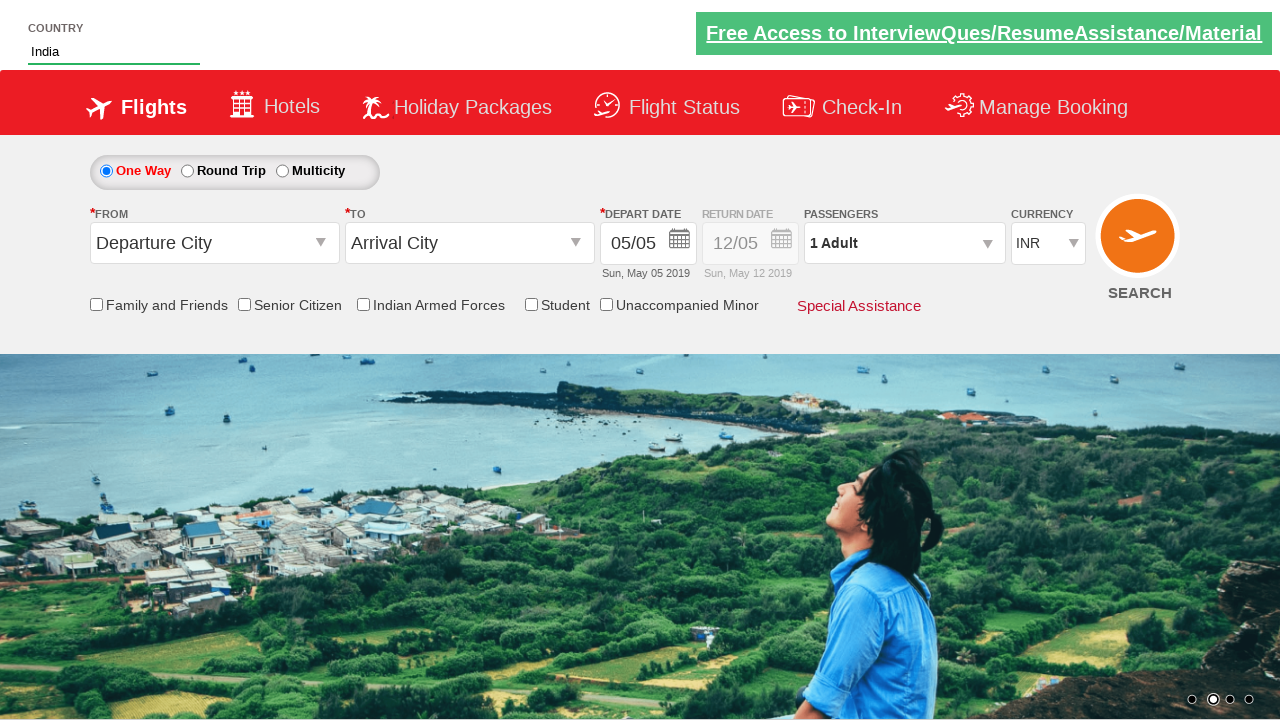

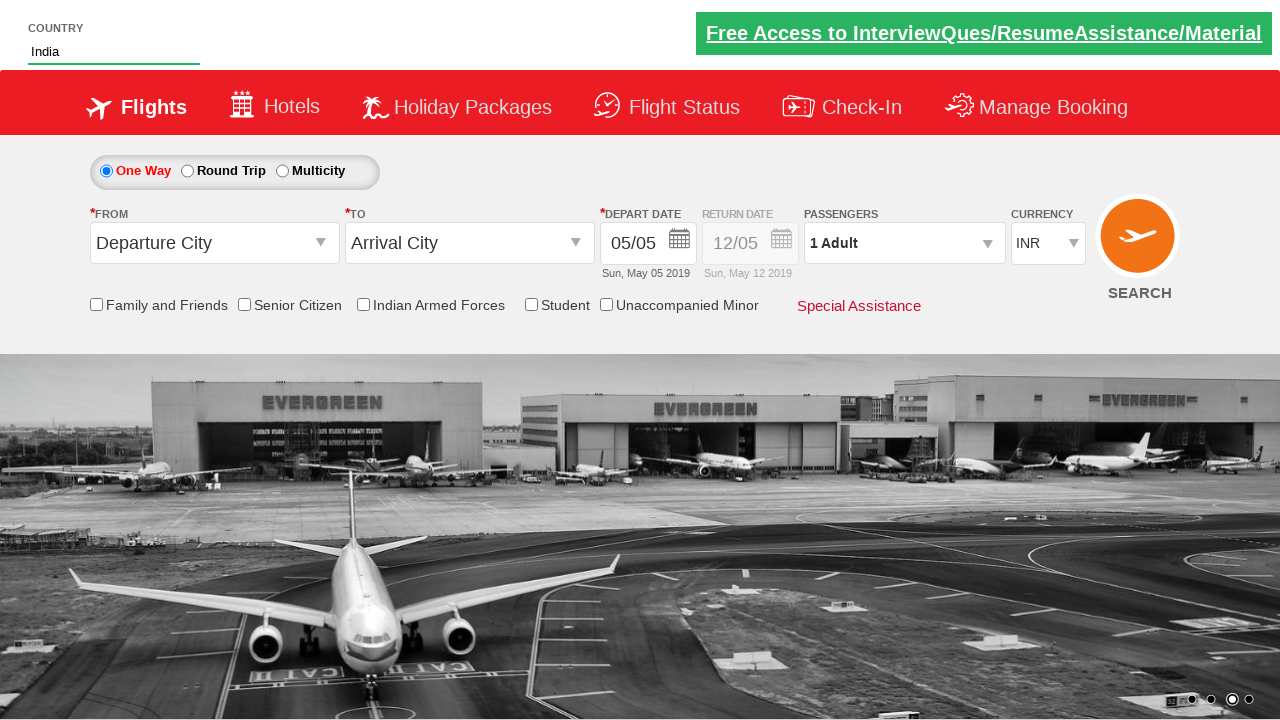